Tests the search functionality by navigating to the search page, entering "python" as a search term, and verifying that search results contain the language name.

Starting URL: https://www.99-bottles-of-beer.net/

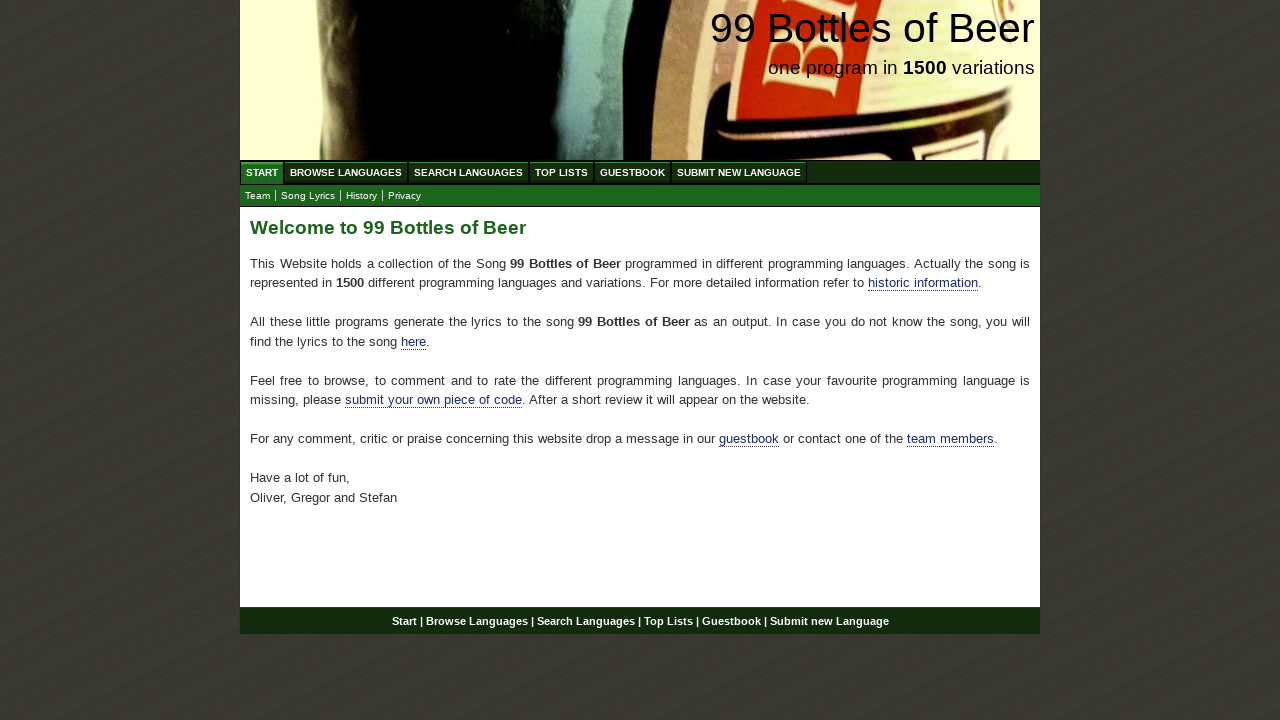

Clicked on 'Search Languages' menu item at (468, 172) on xpath=//ul[@id='menu']/li/a[@href='/search.html']
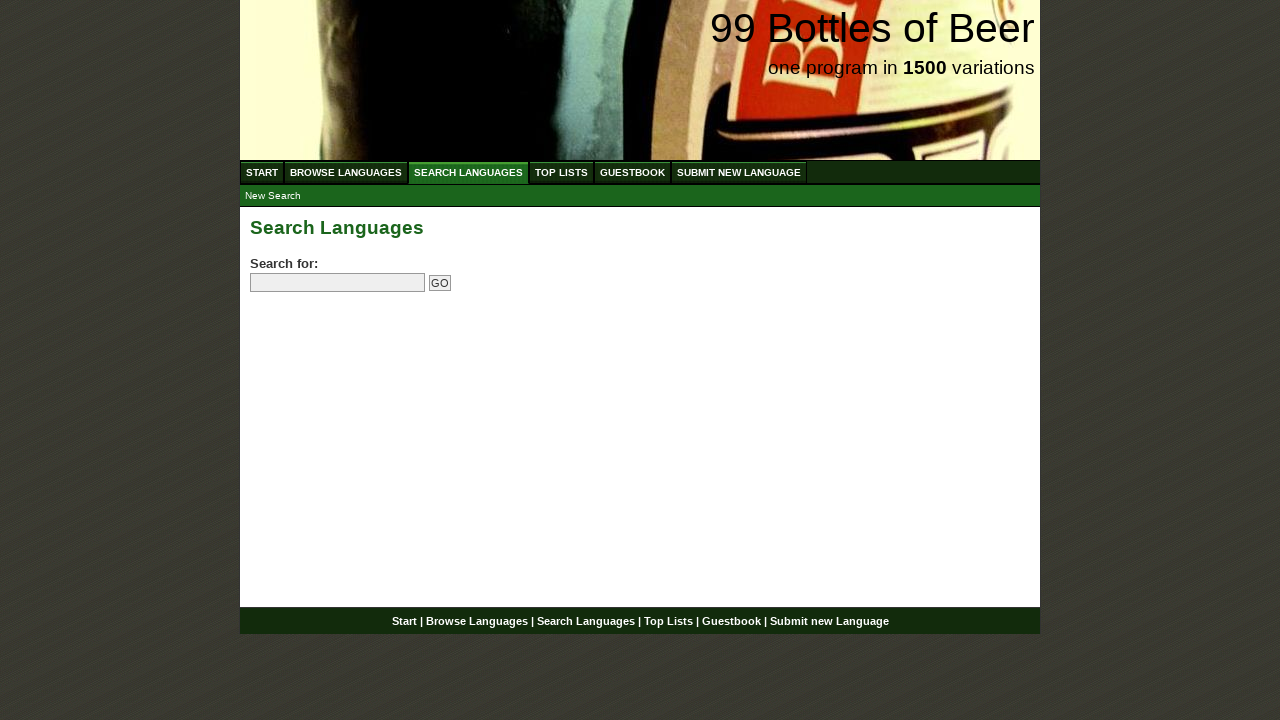

Clicked on search field at (338, 283) on input[name='search']
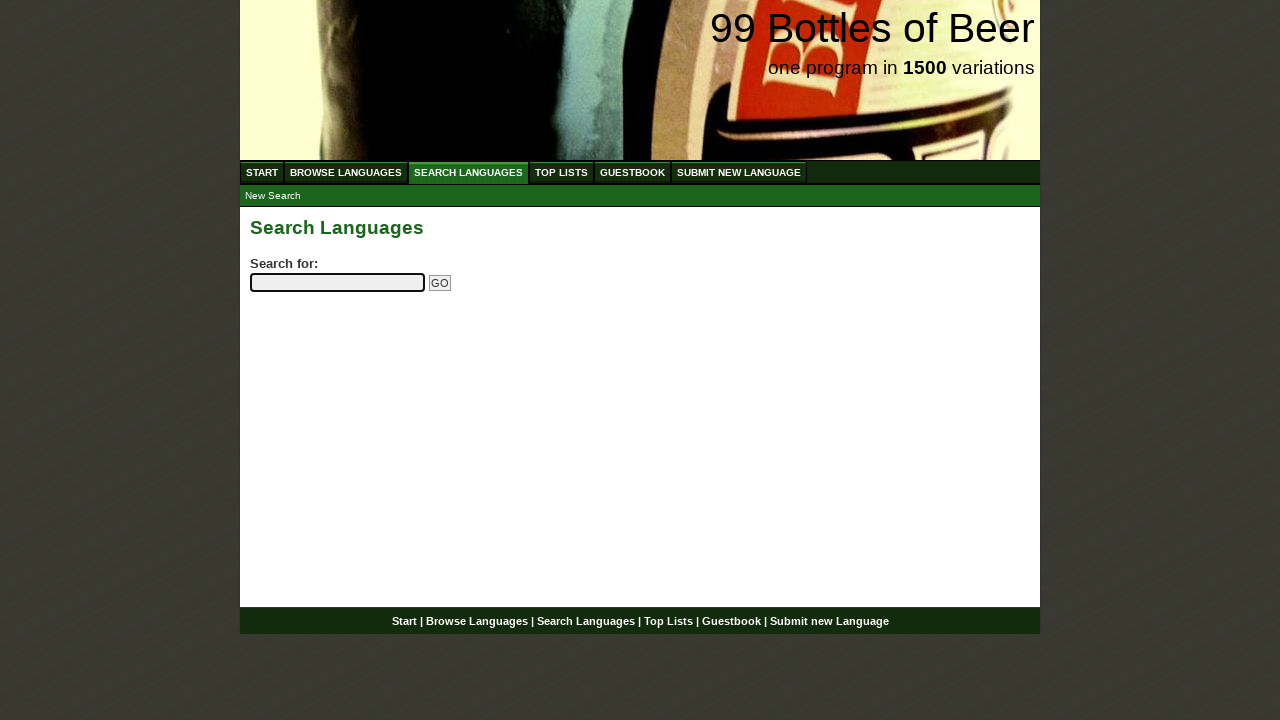

Entered 'python' as search term on input[name='search']
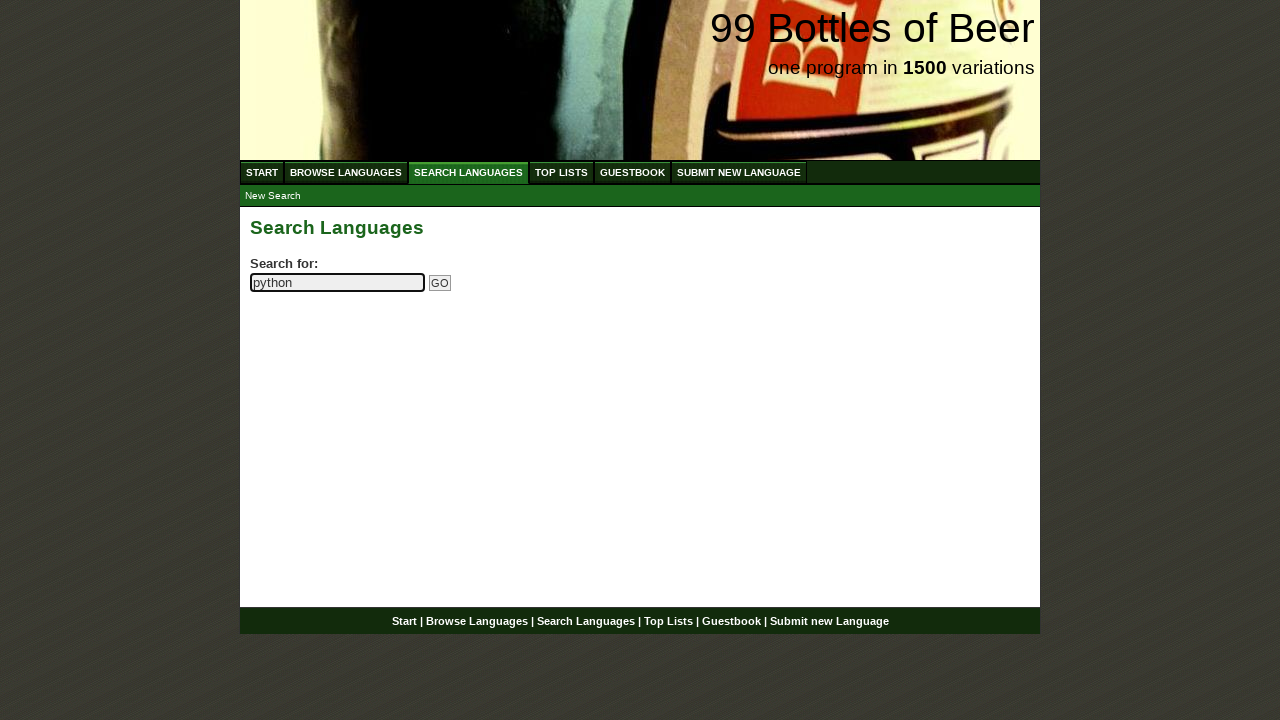

Clicked submit button to search for 'python' at (440, 283) on input[name='submitsearch']
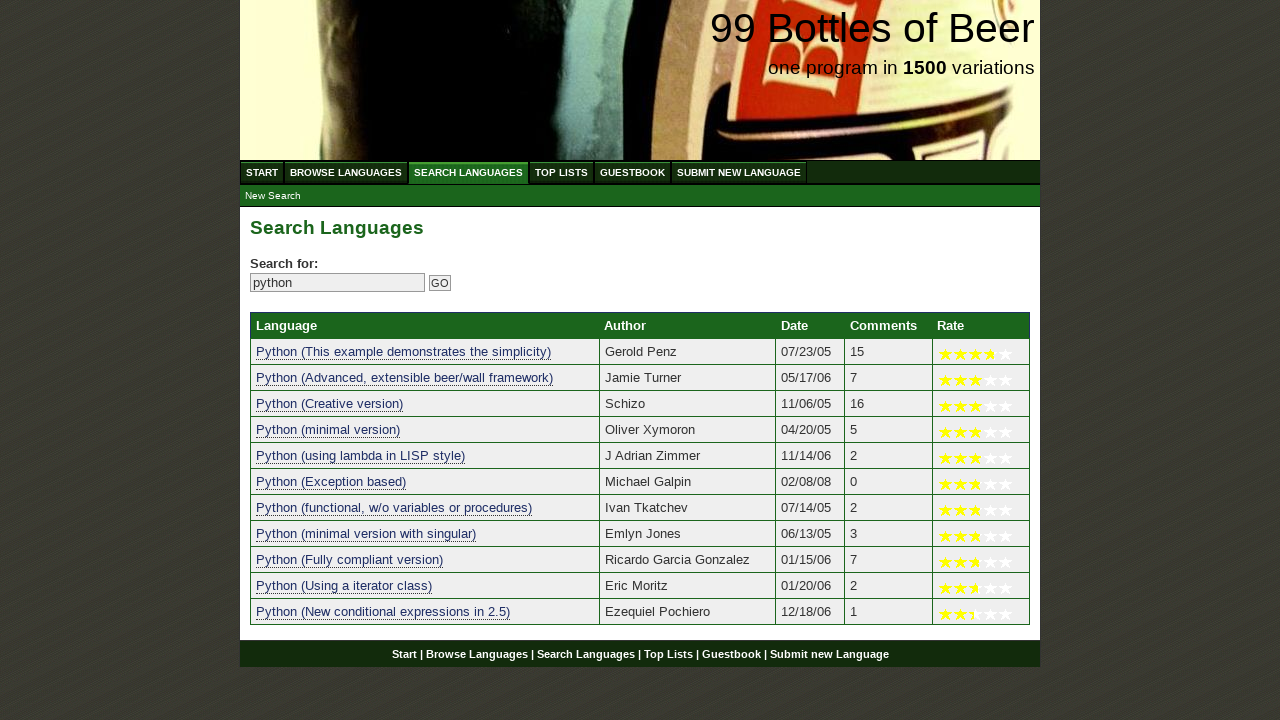

Search results table loaded
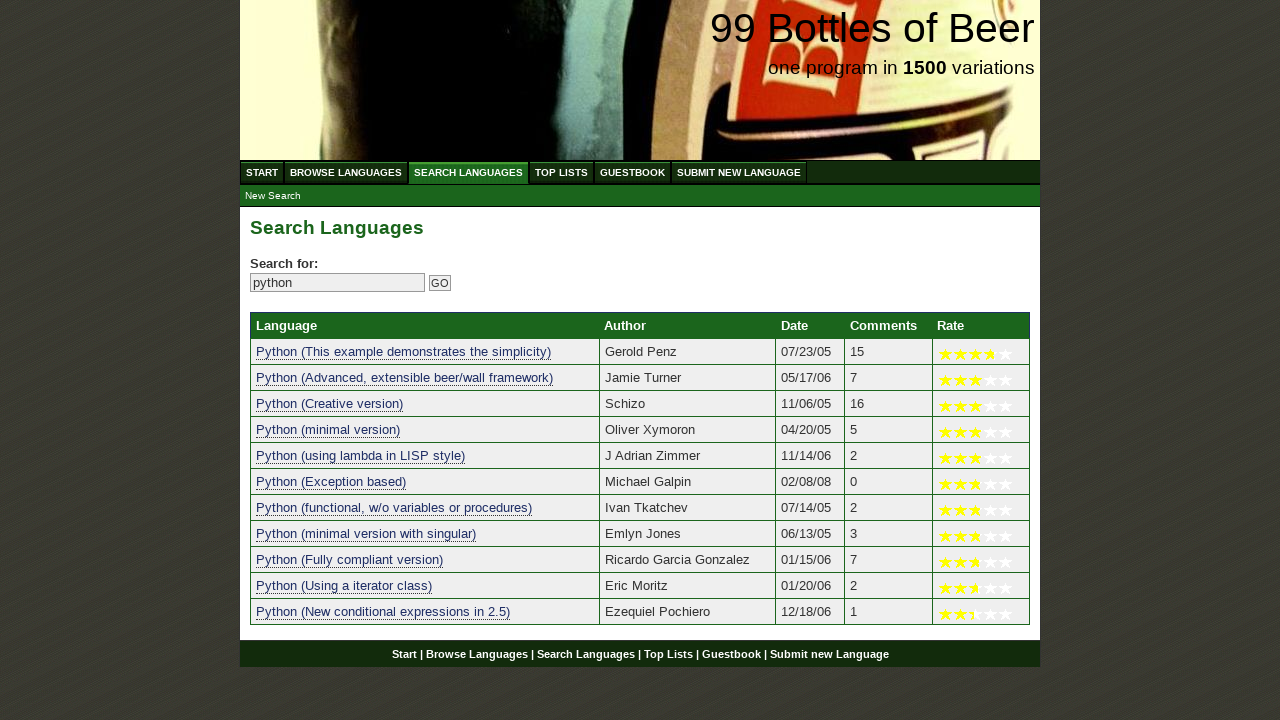

Retrieved 11 language search results
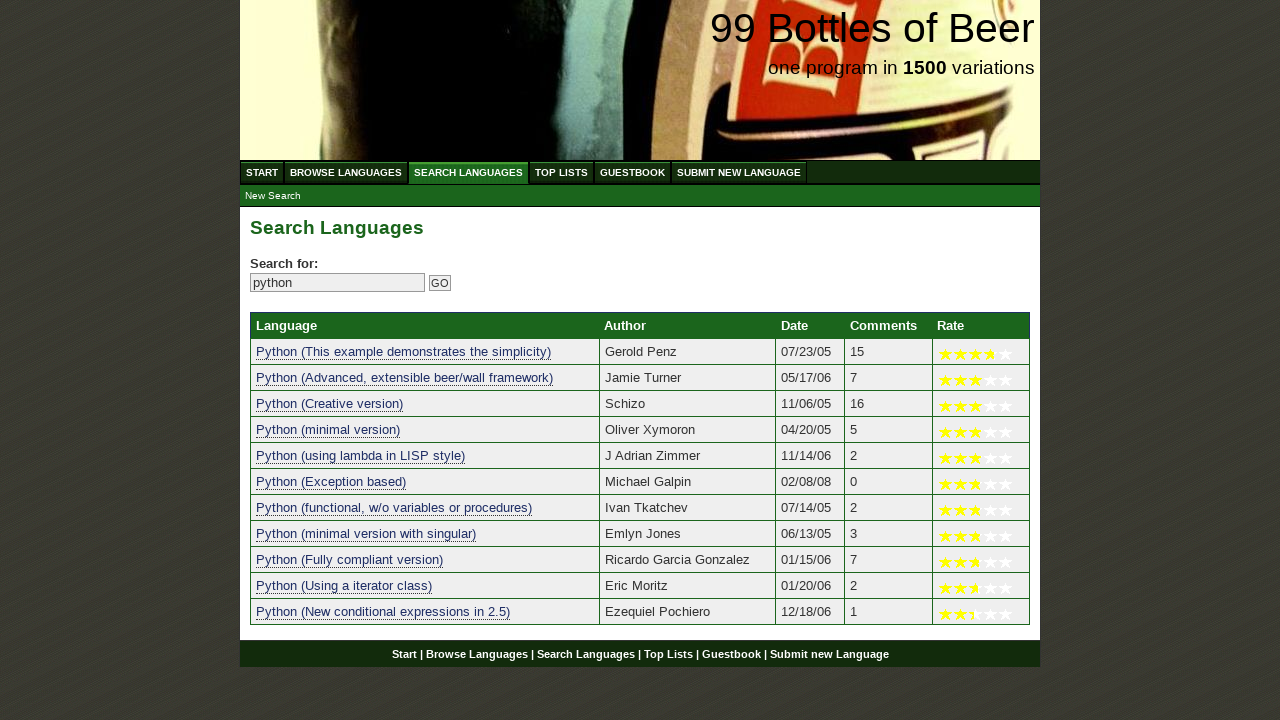

Verified that at least one search result exists
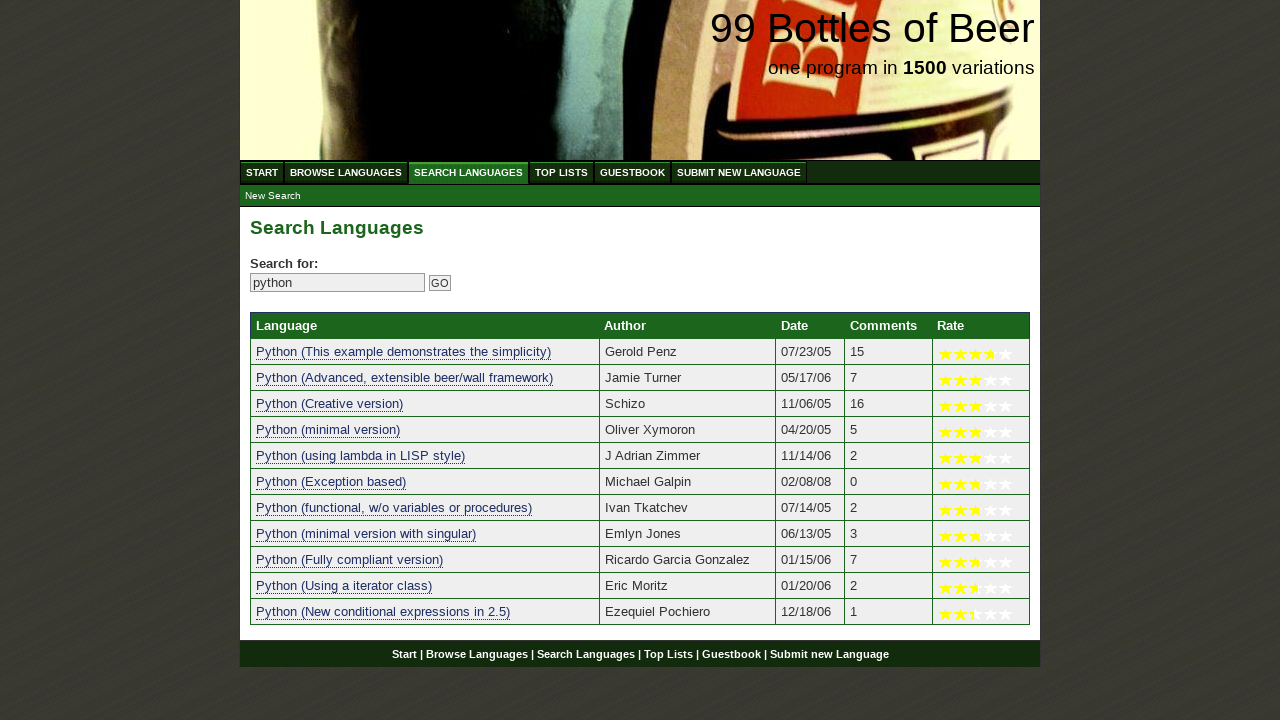

Retrieved text from search result 1: 'python (this example demonstrates the simplicity)'
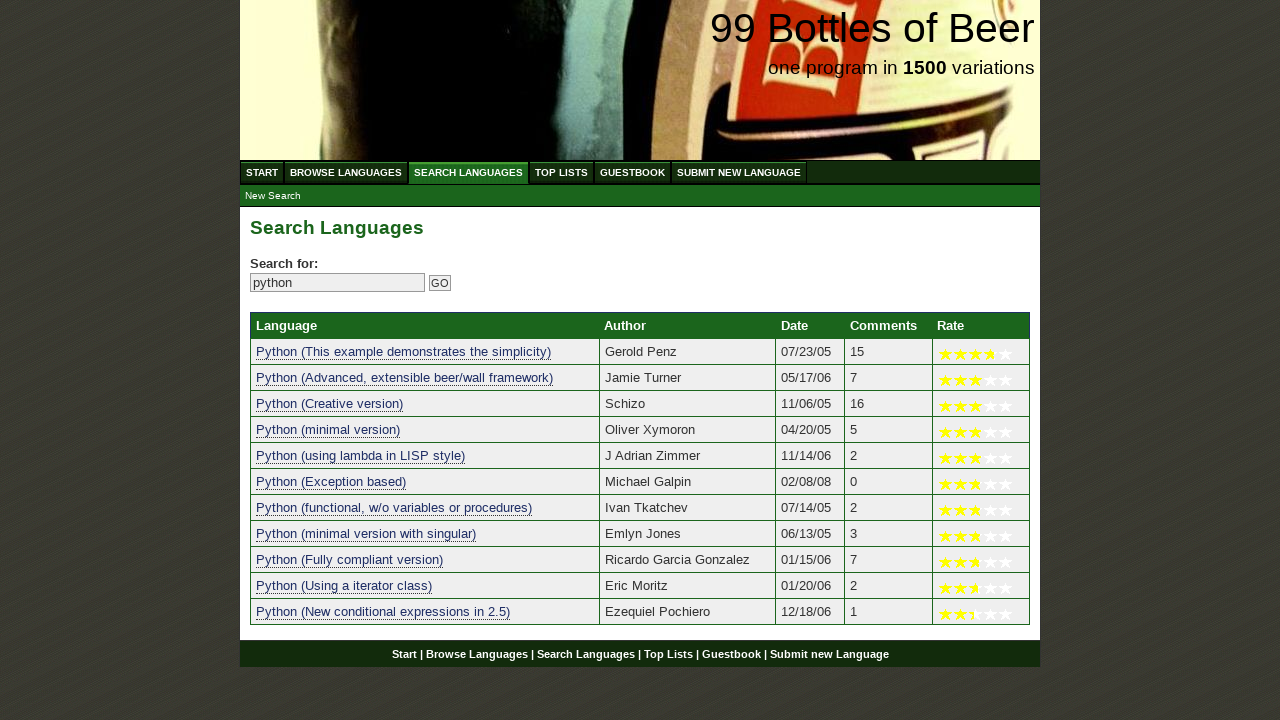

Verified search result 1 contains 'python'
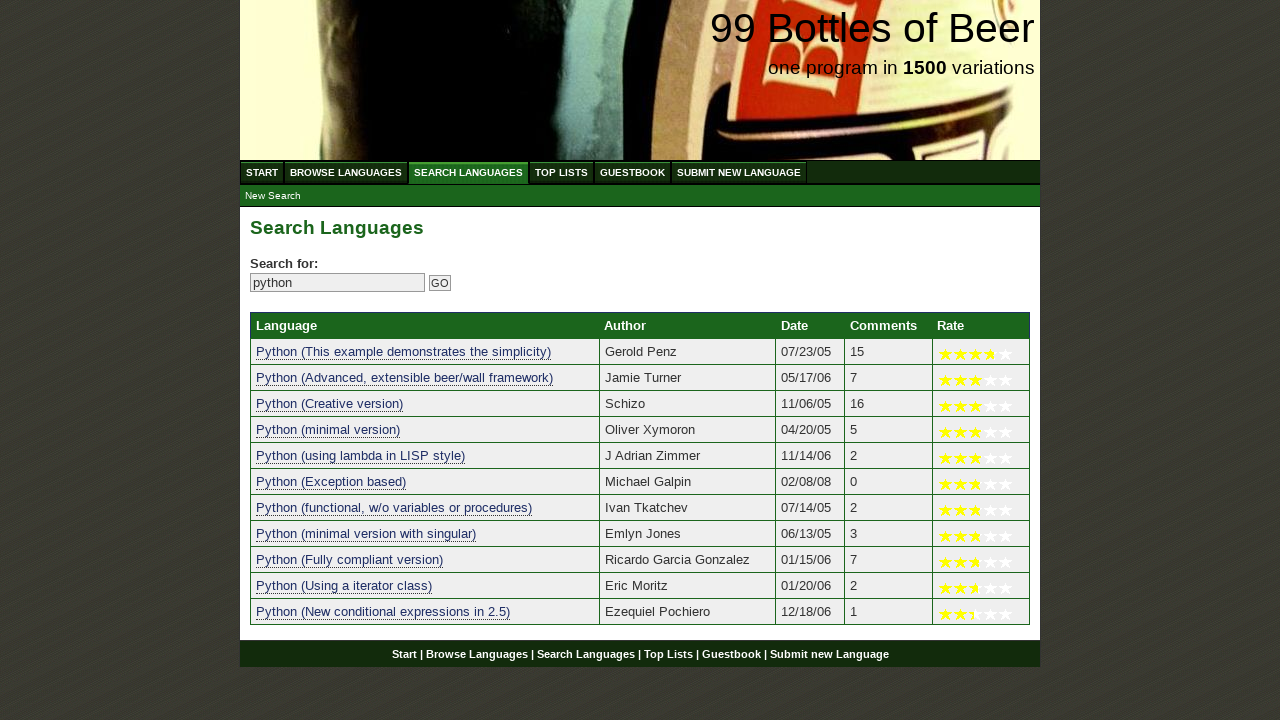

Retrieved text from search result 2: 'python (advanced, extensible beer/wall framework)'
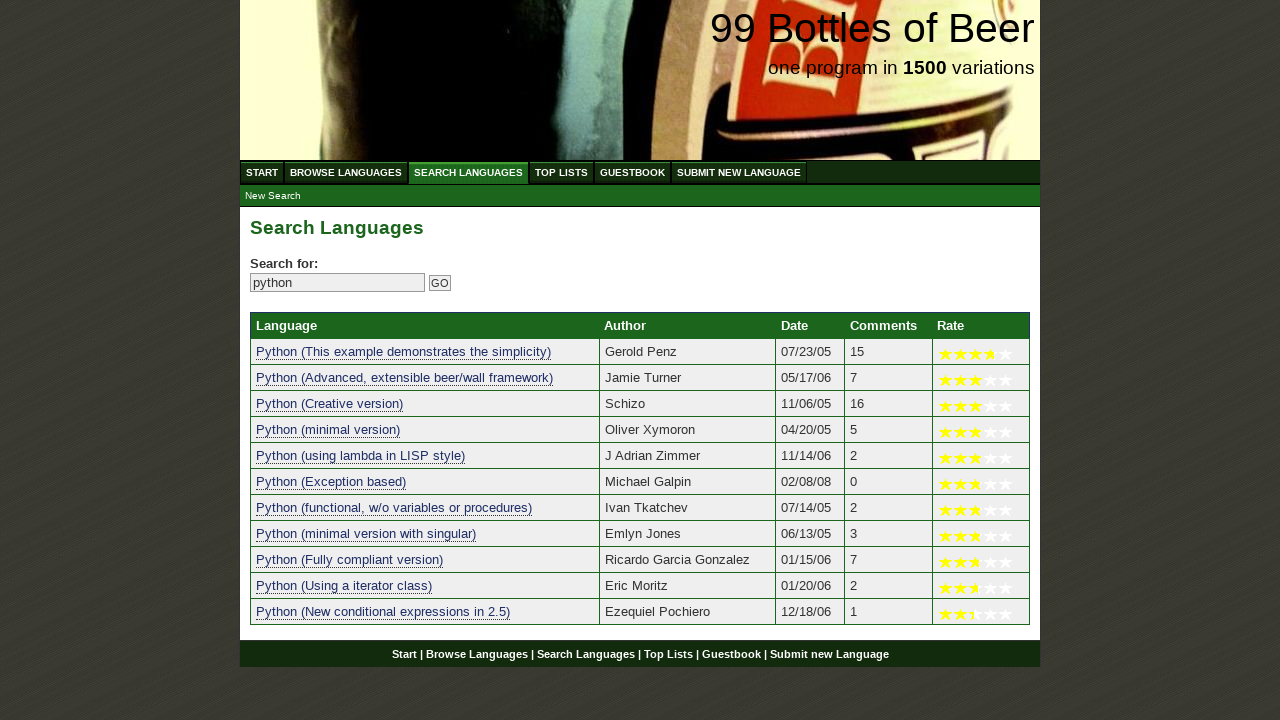

Verified search result 2 contains 'python'
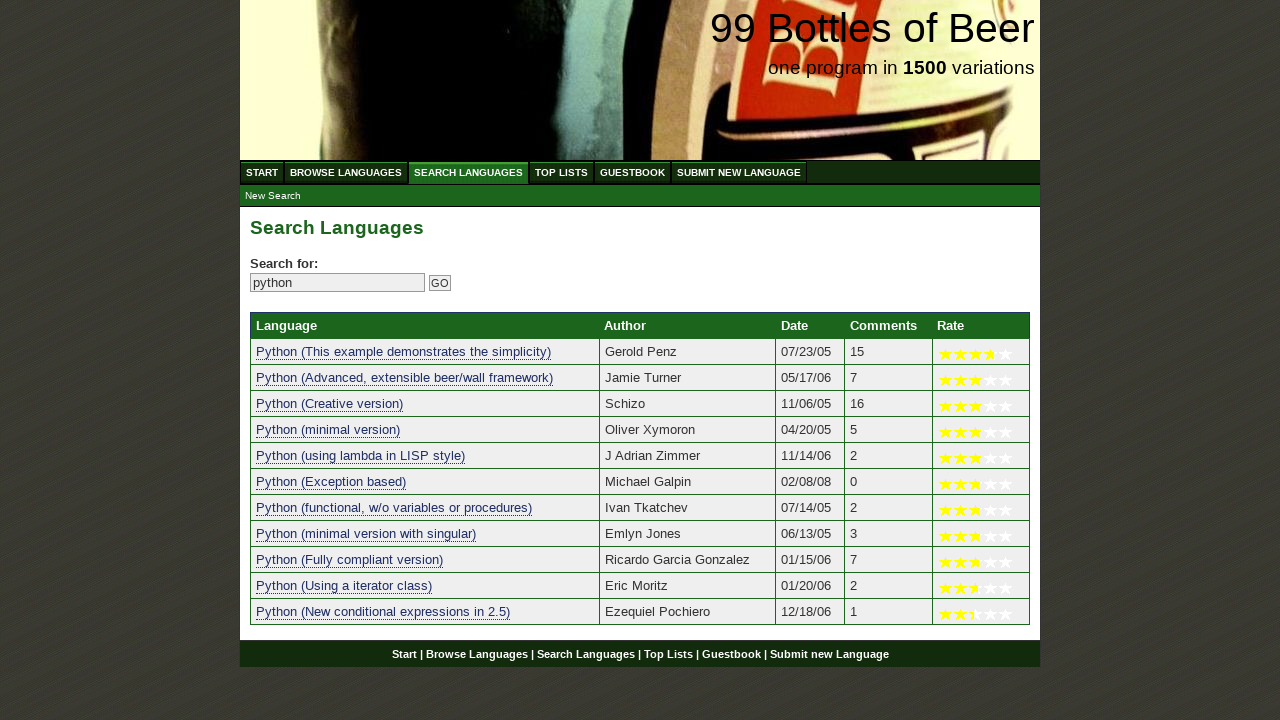

Retrieved text from search result 3: 'python (creative version)'
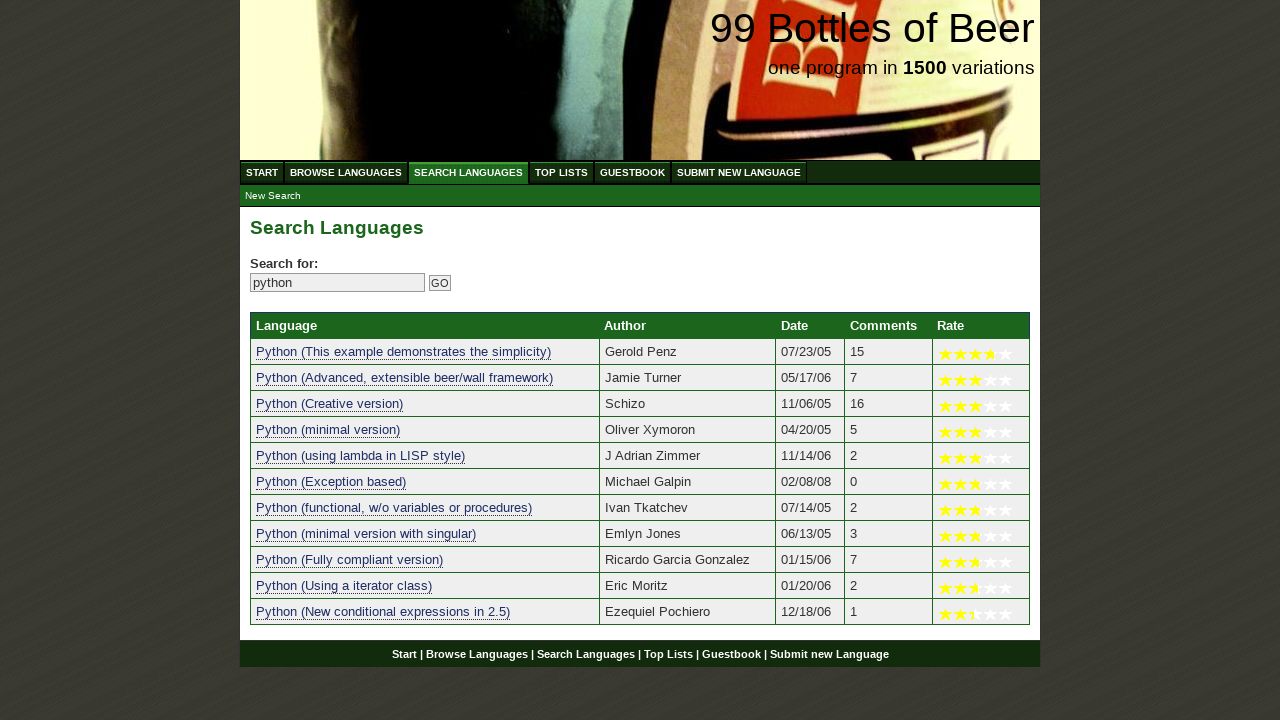

Verified search result 3 contains 'python'
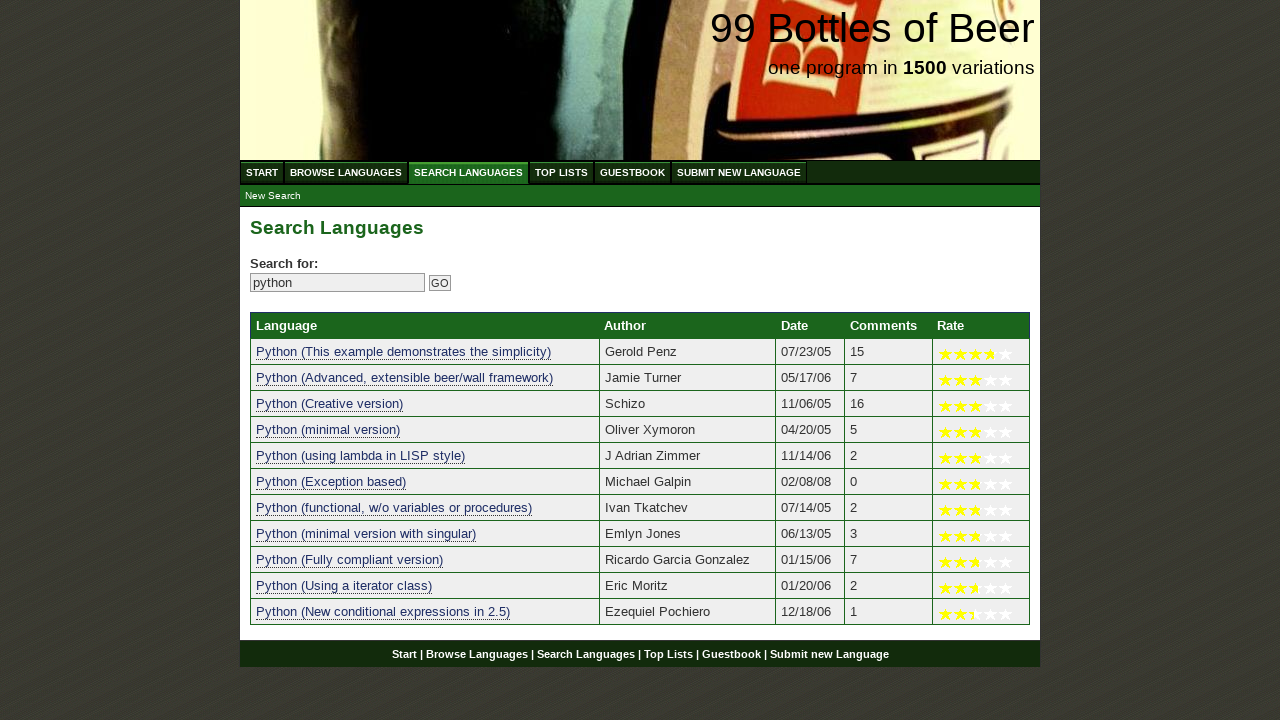

Retrieved text from search result 4: 'python (minimal version)'
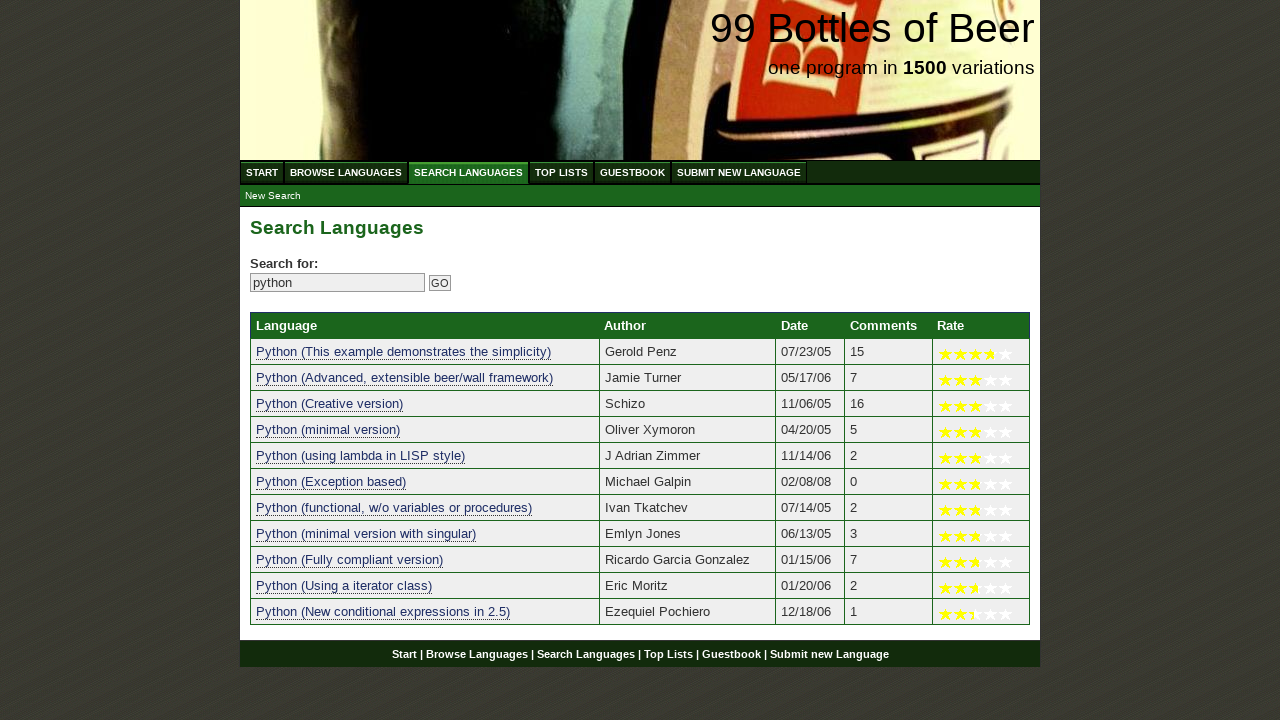

Verified search result 4 contains 'python'
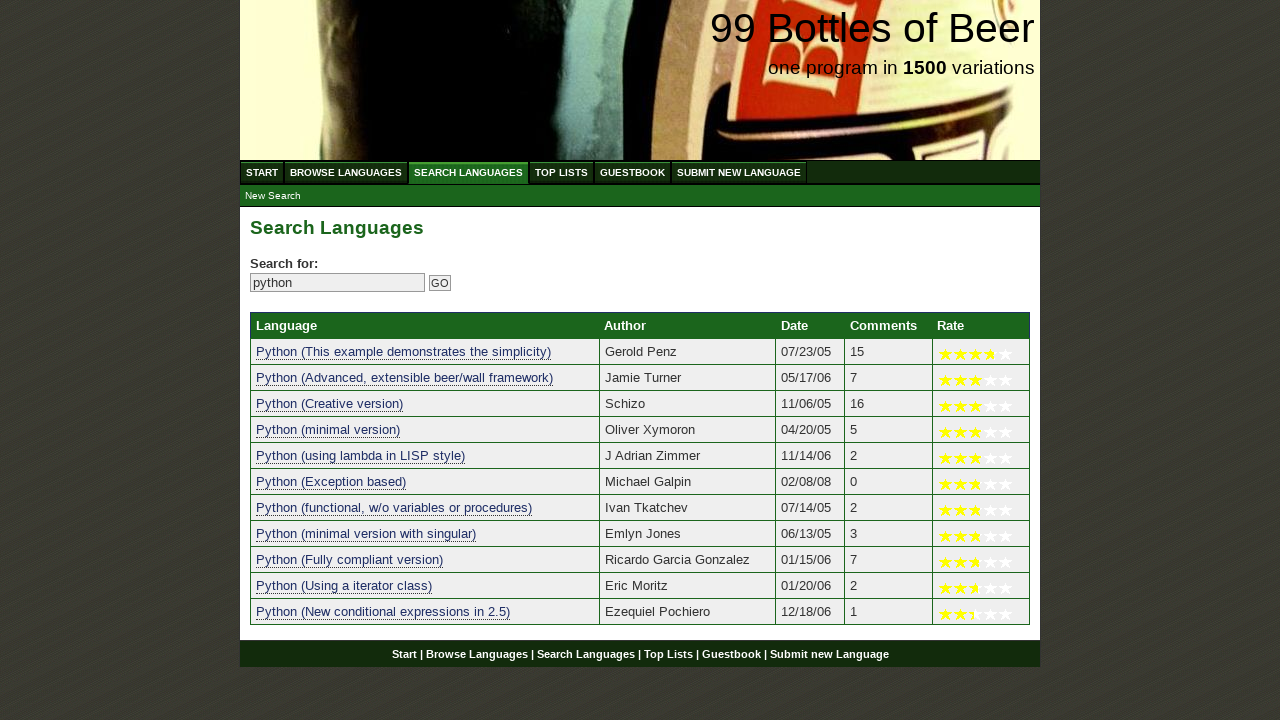

Retrieved text from search result 5: 'python (using lambda in lisp style)'
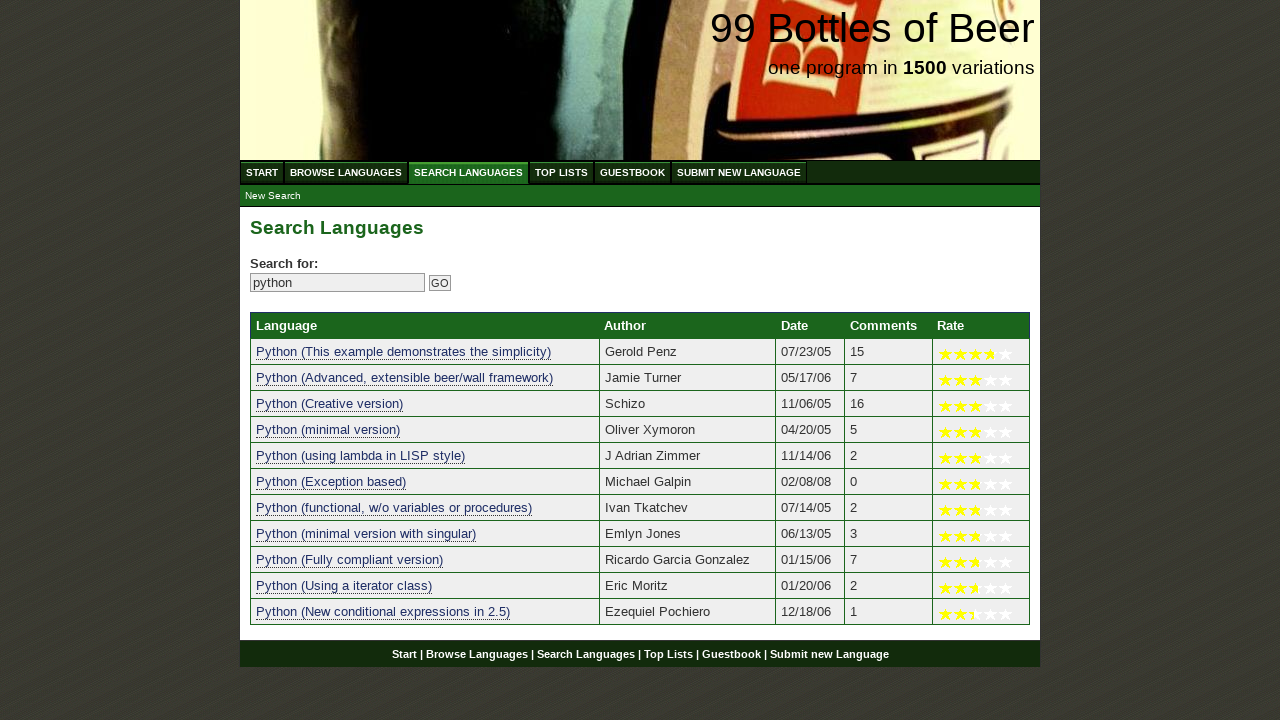

Verified search result 5 contains 'python'
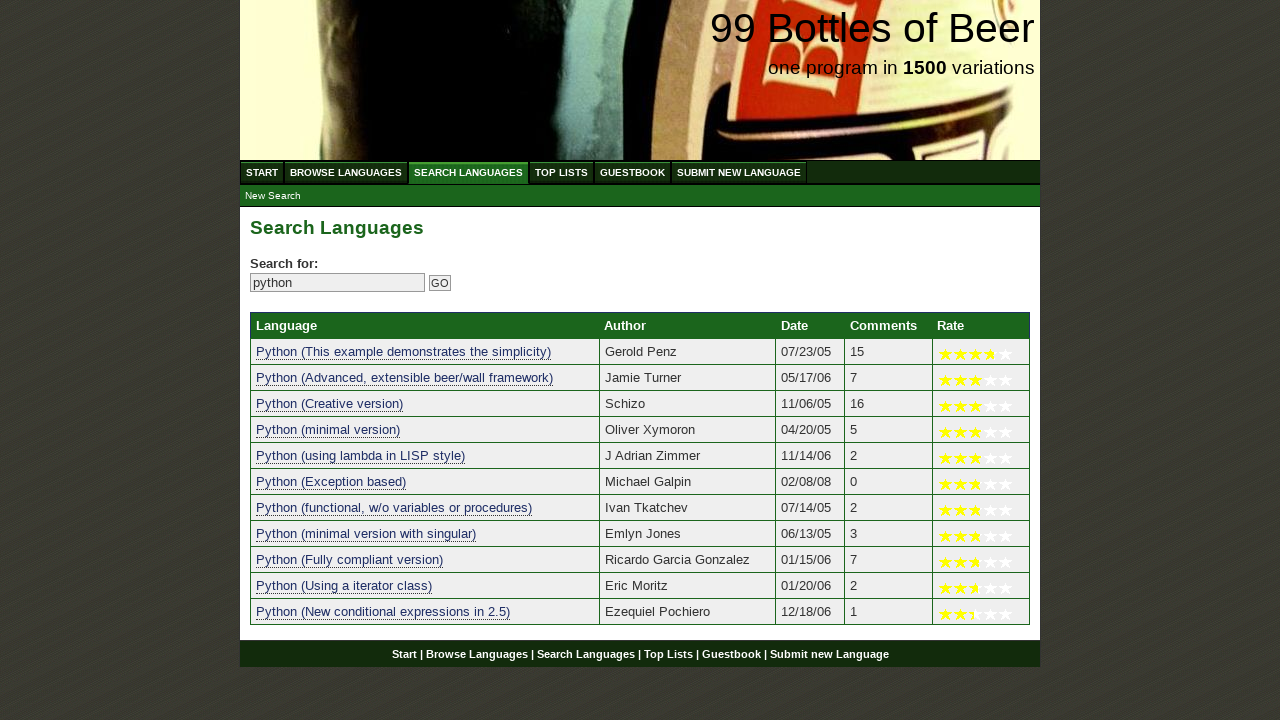

Retrieved text from search result 6: 'python (exception based)'
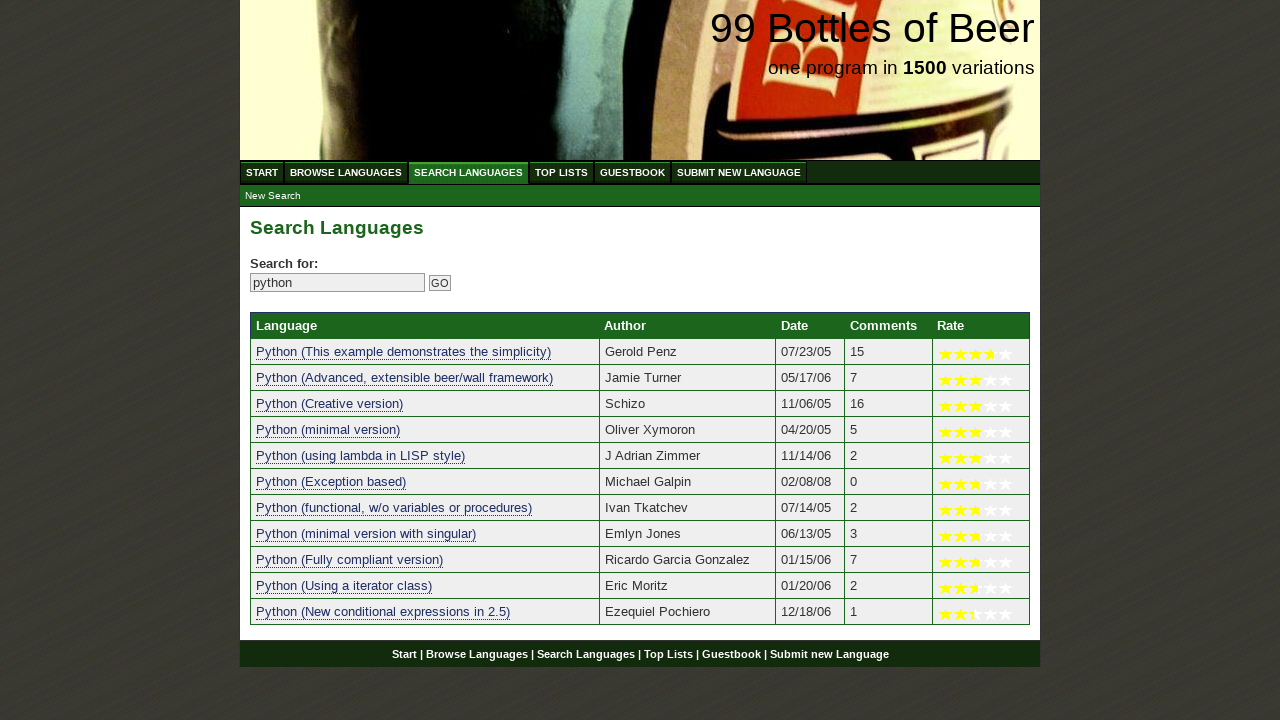

Verified search result 6 contains 'python'
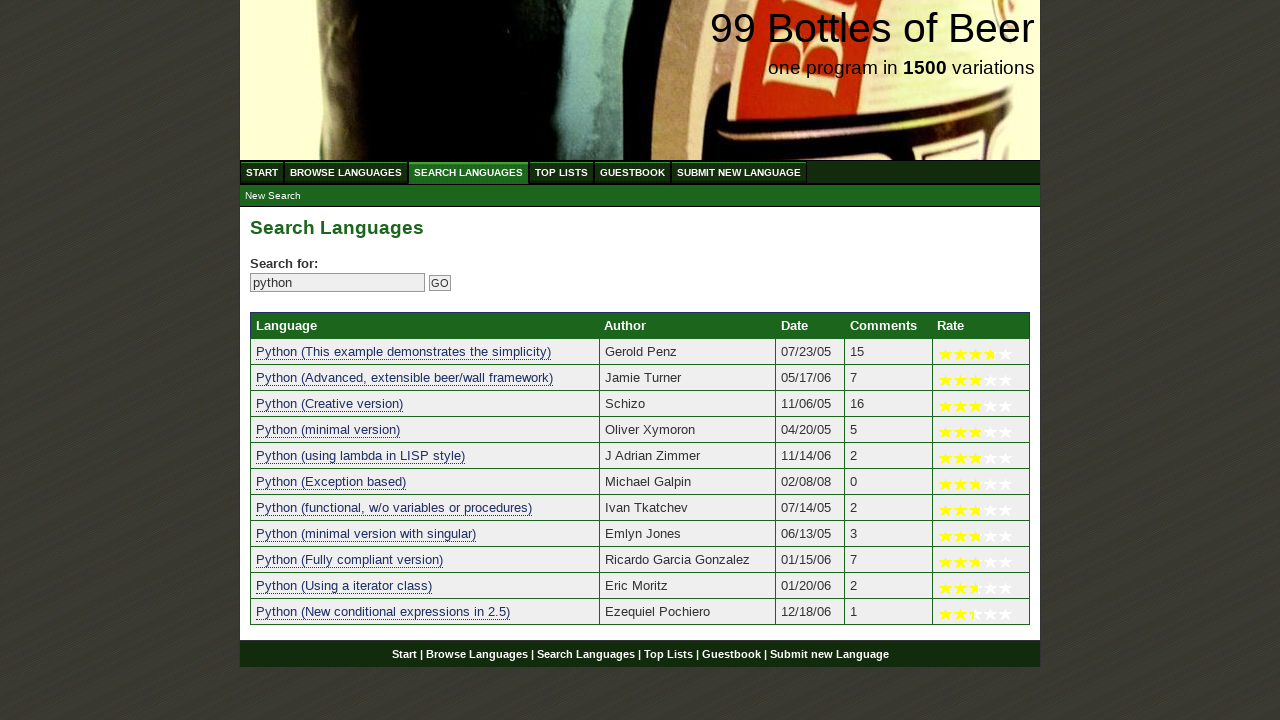

Retrieved text from search result 7: 'python (functional, w/o variables or procedures)'
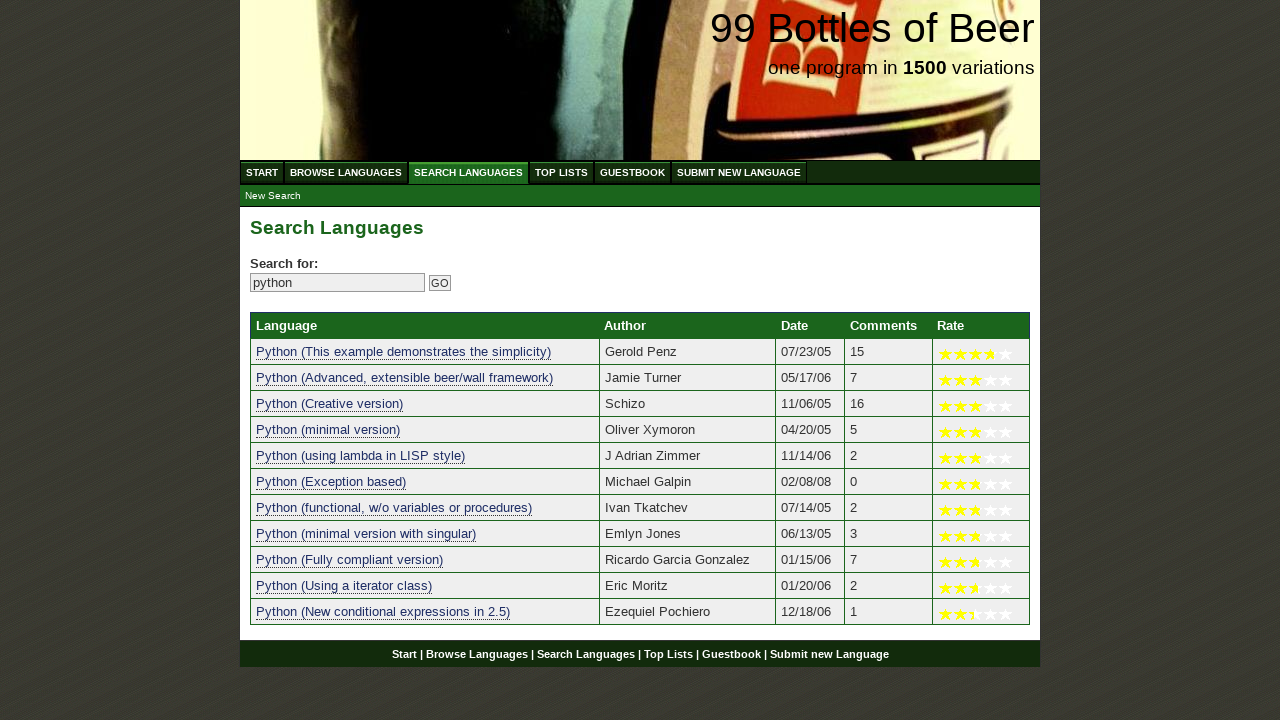

Verified search result 7 contains 'python'
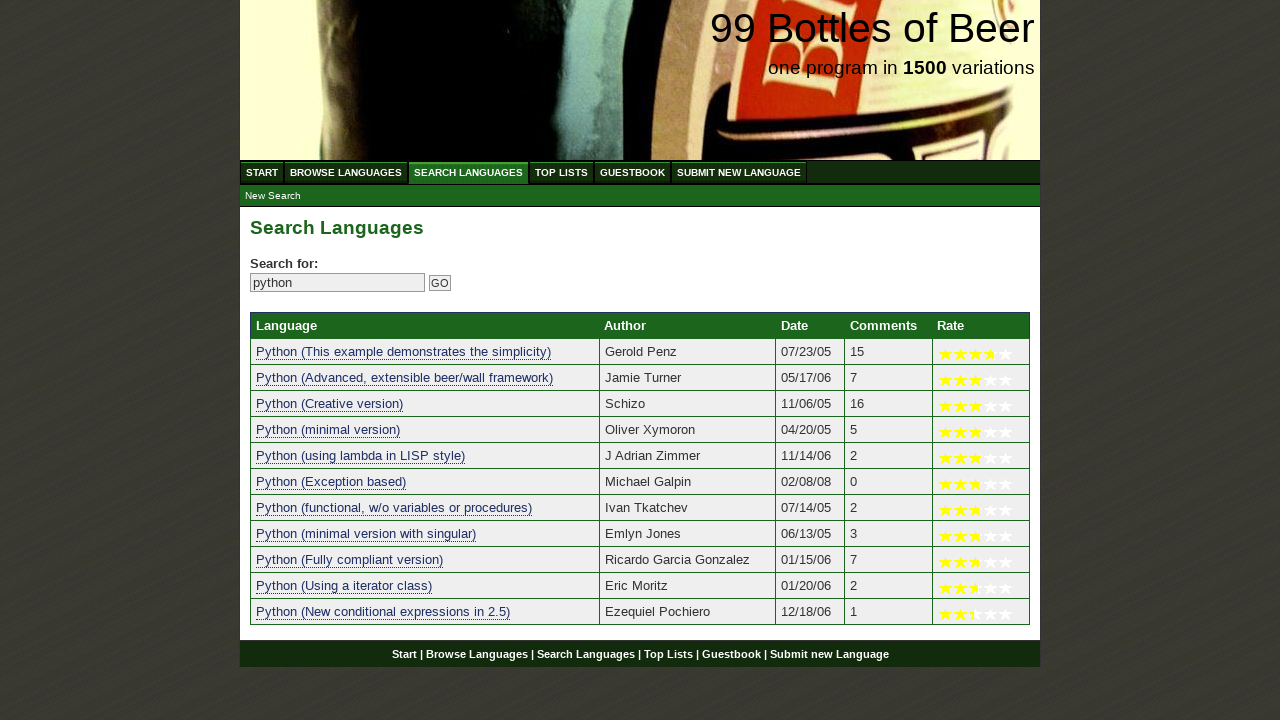

Retrieved text from search result 8: 'python (minimal version with singular)'
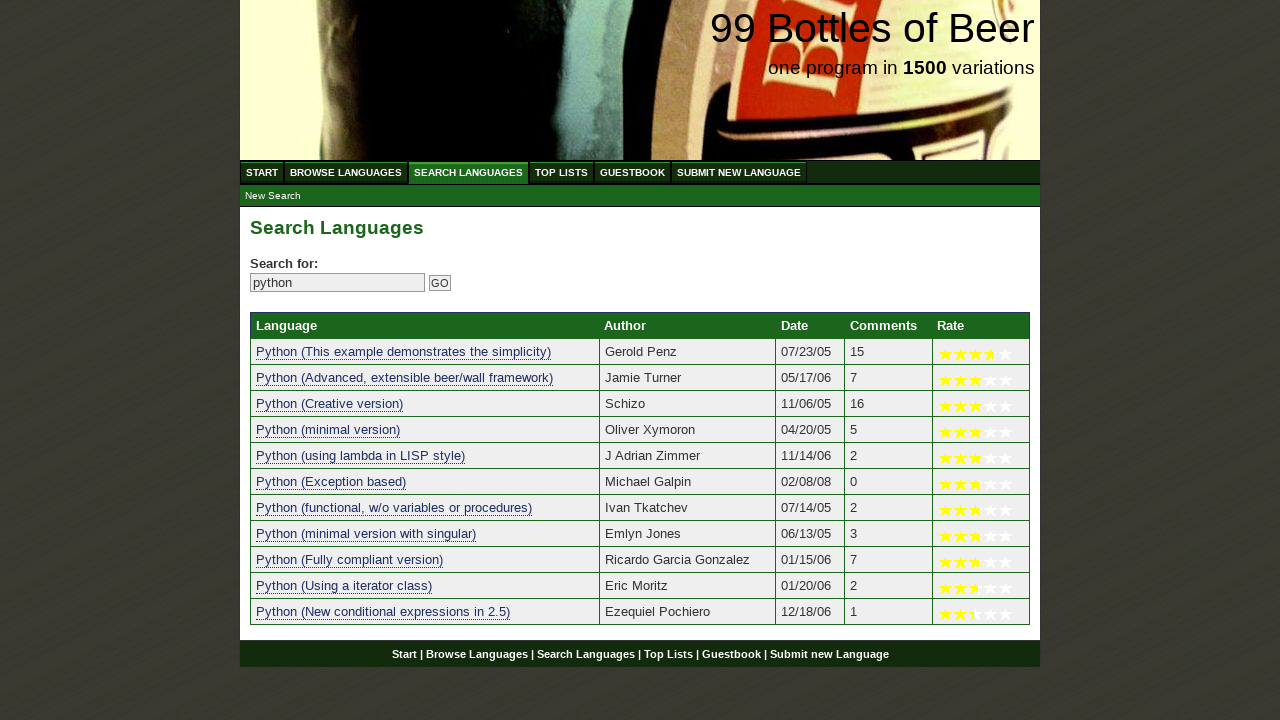

Verified search result 8 contains 'python'
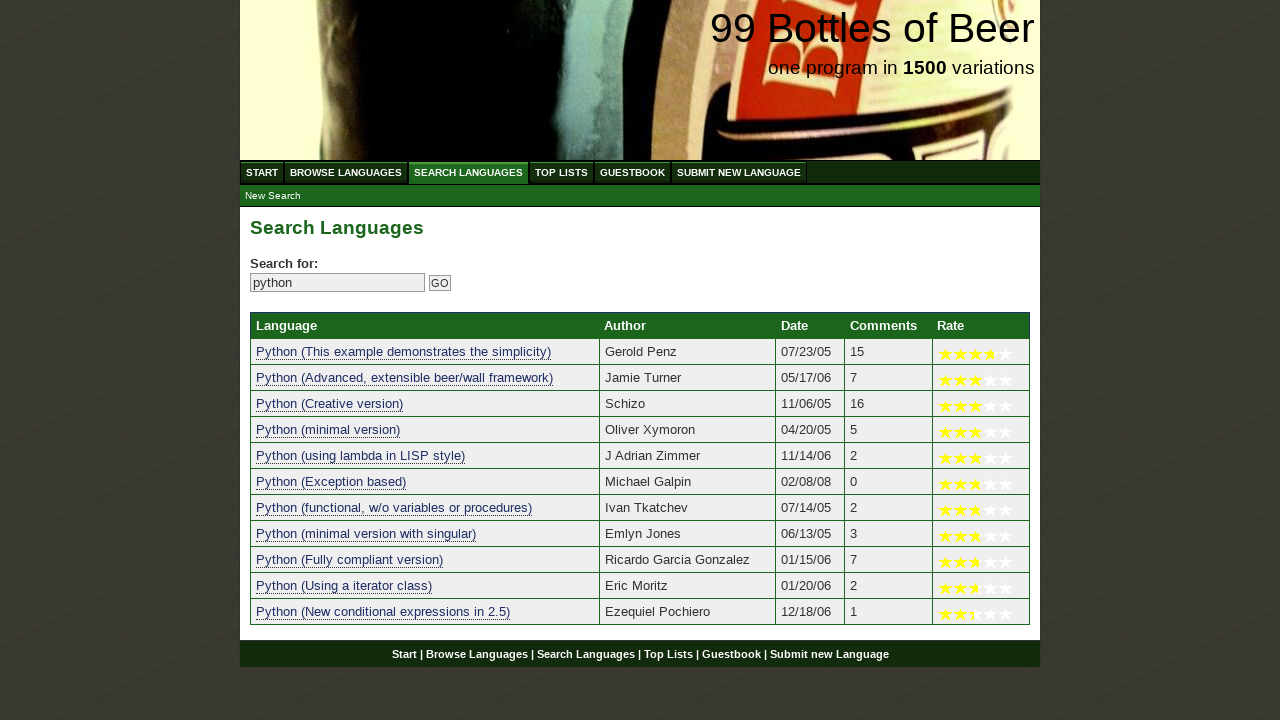

Retrieved text from search result 9: 'python (fully compliant version)'
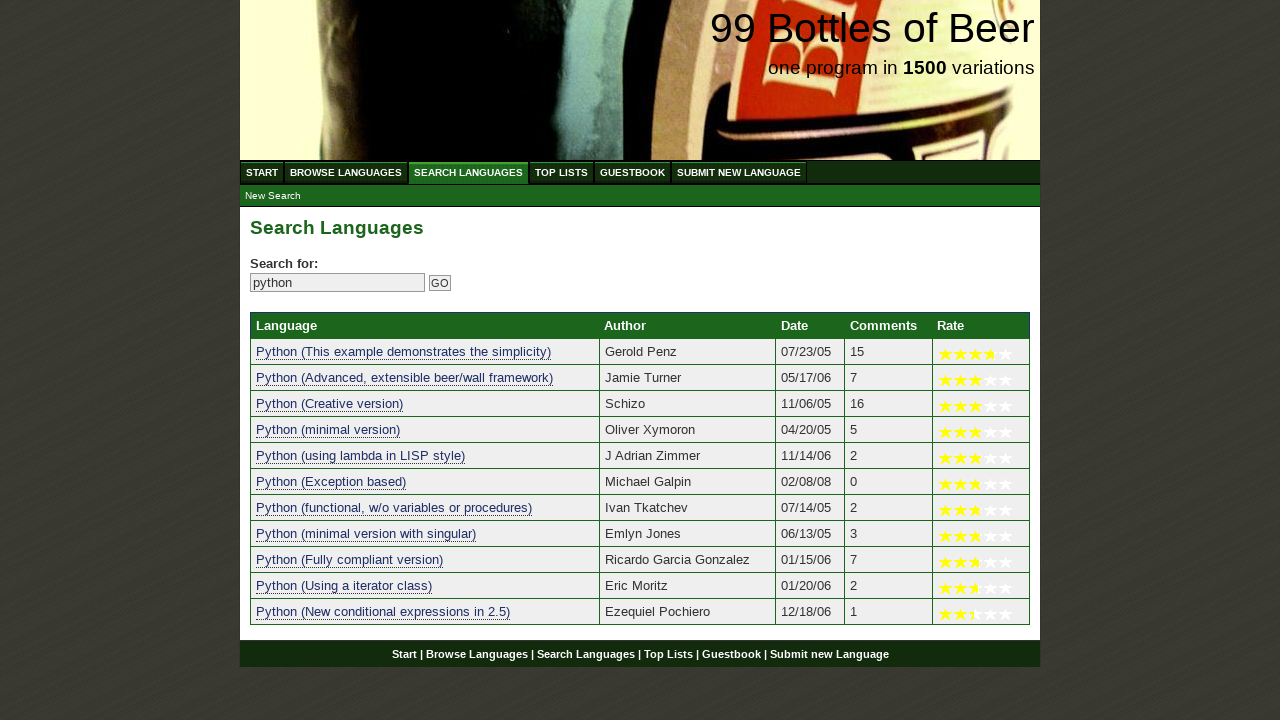

Verified search result 9 contains 'python'
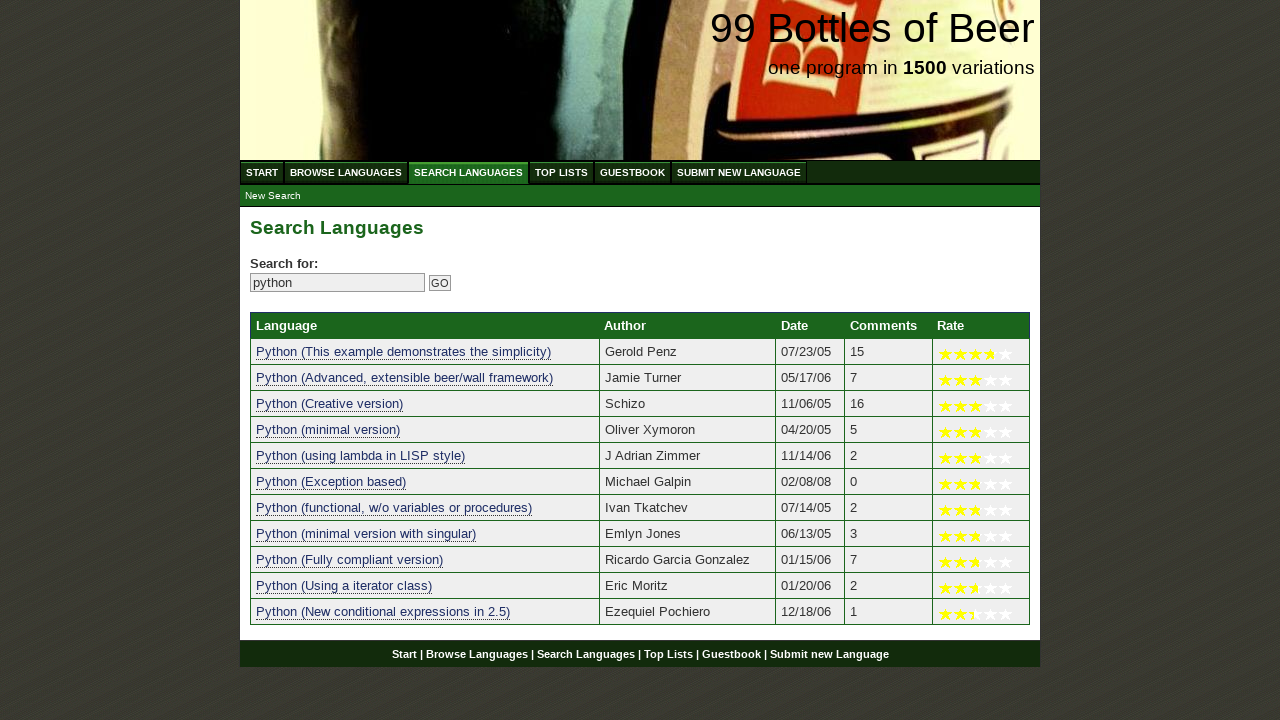

Retrieved text from search result 10: 'python (using a iterator class)'
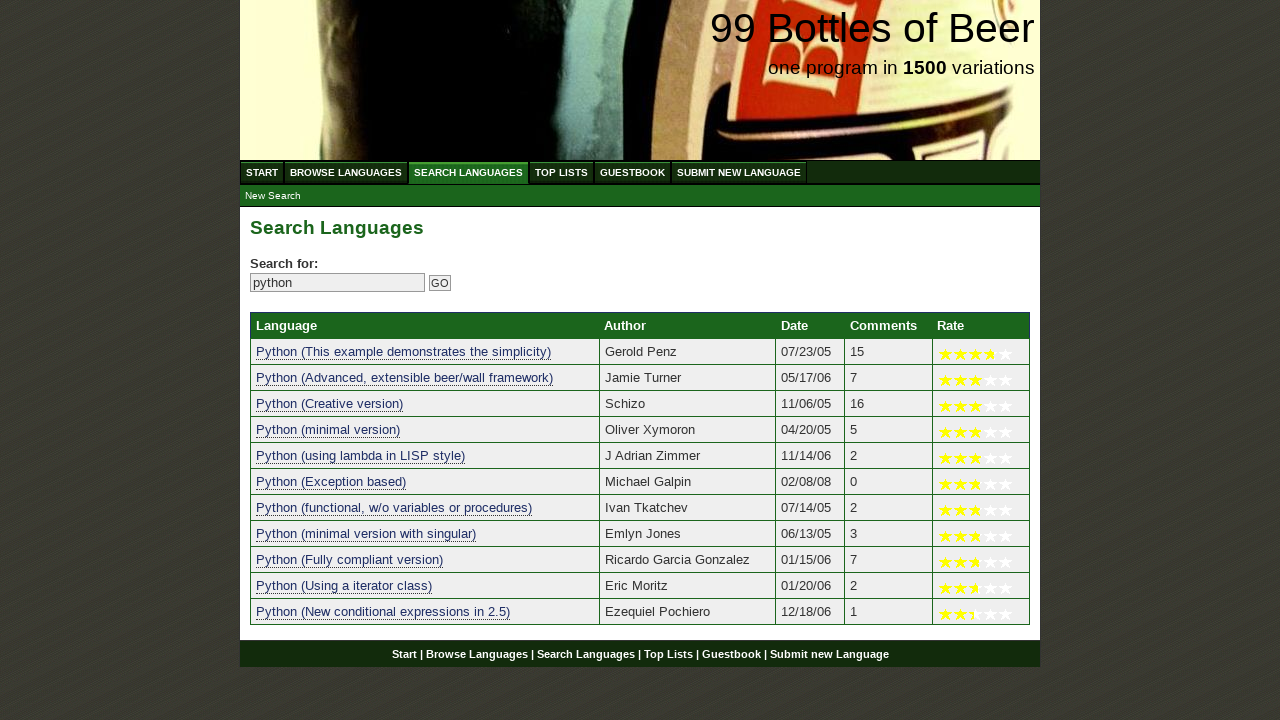

Verified search result 10 contains 'python'
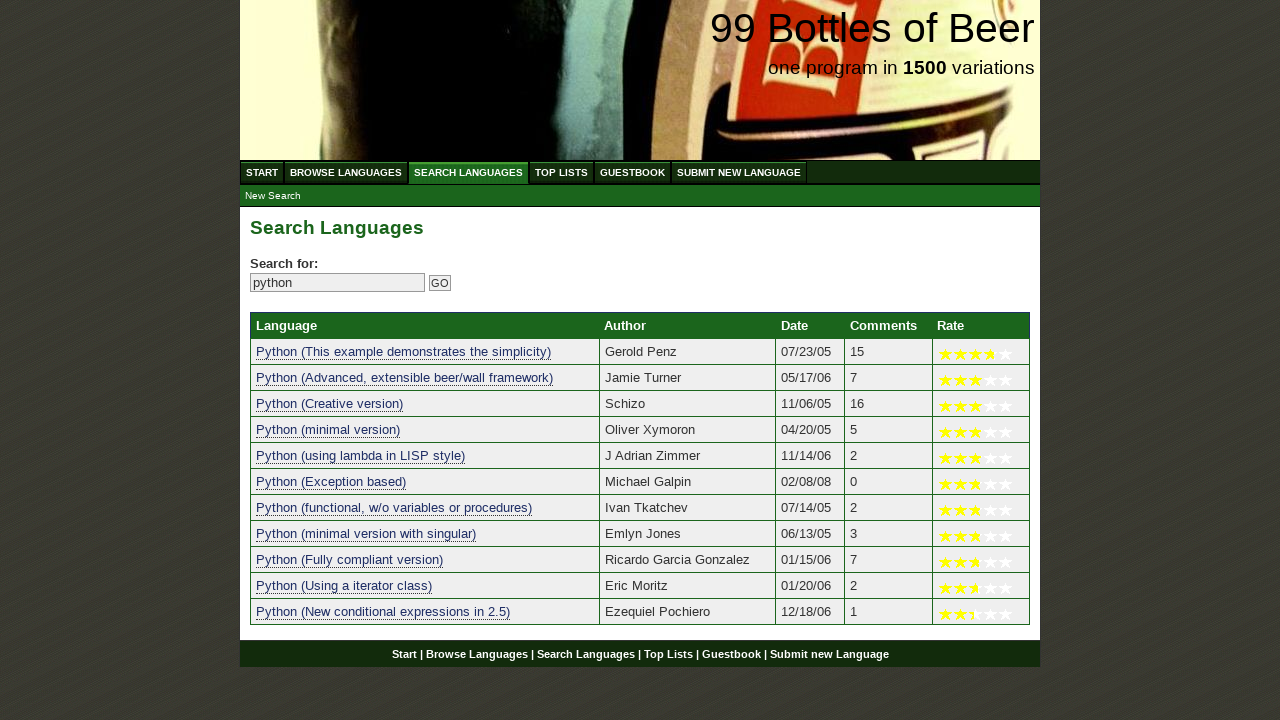

Retrieved text from search result 11: 'python (new conditional expressions in 2.5)'
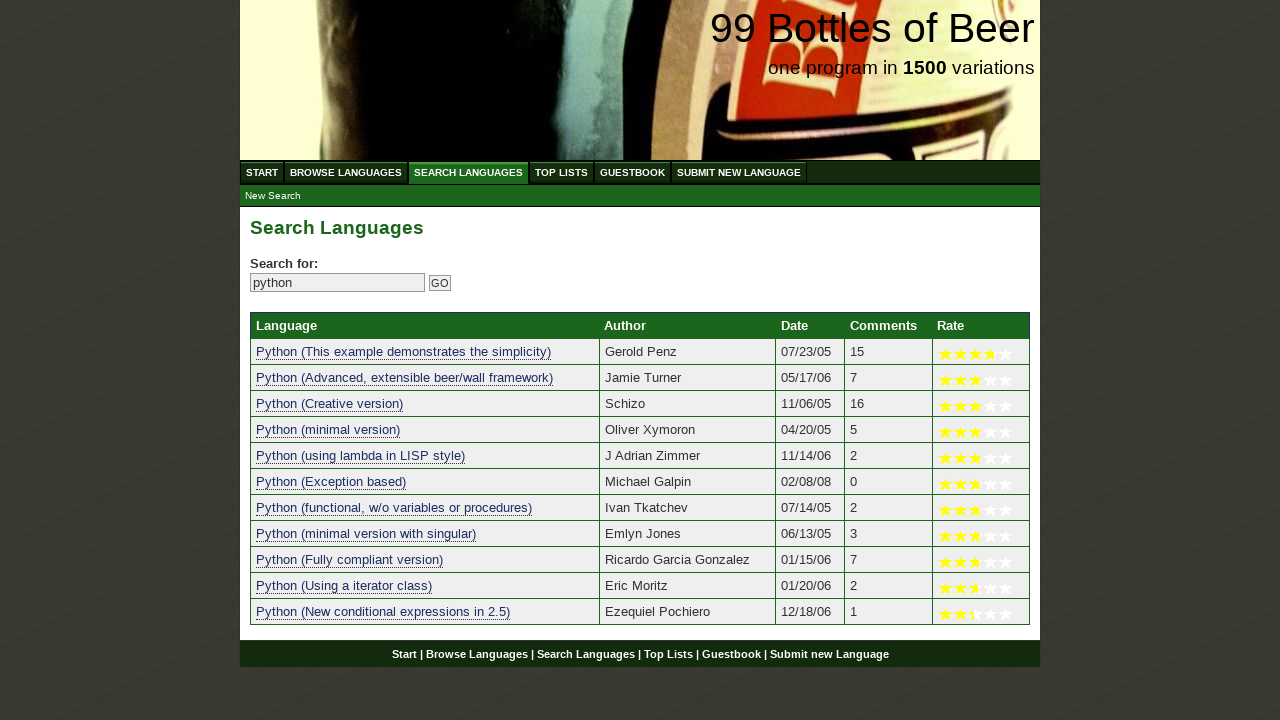

Verified search result 11 contains 'python'
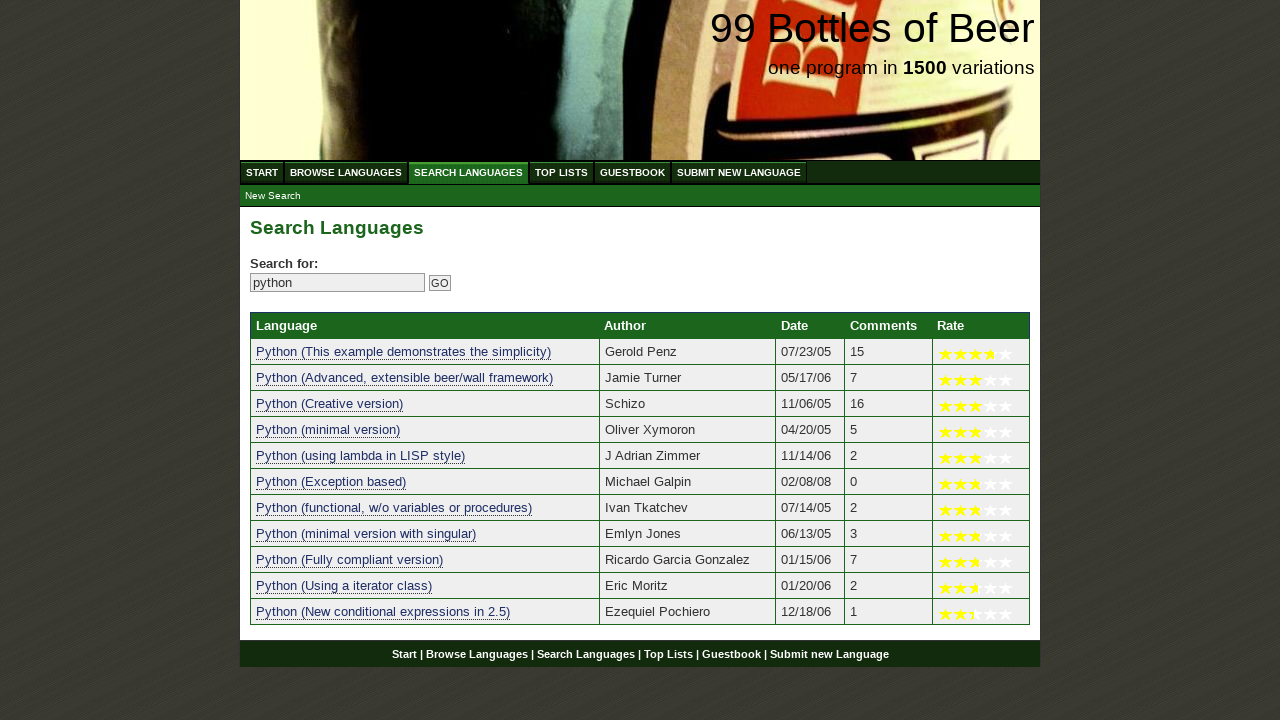

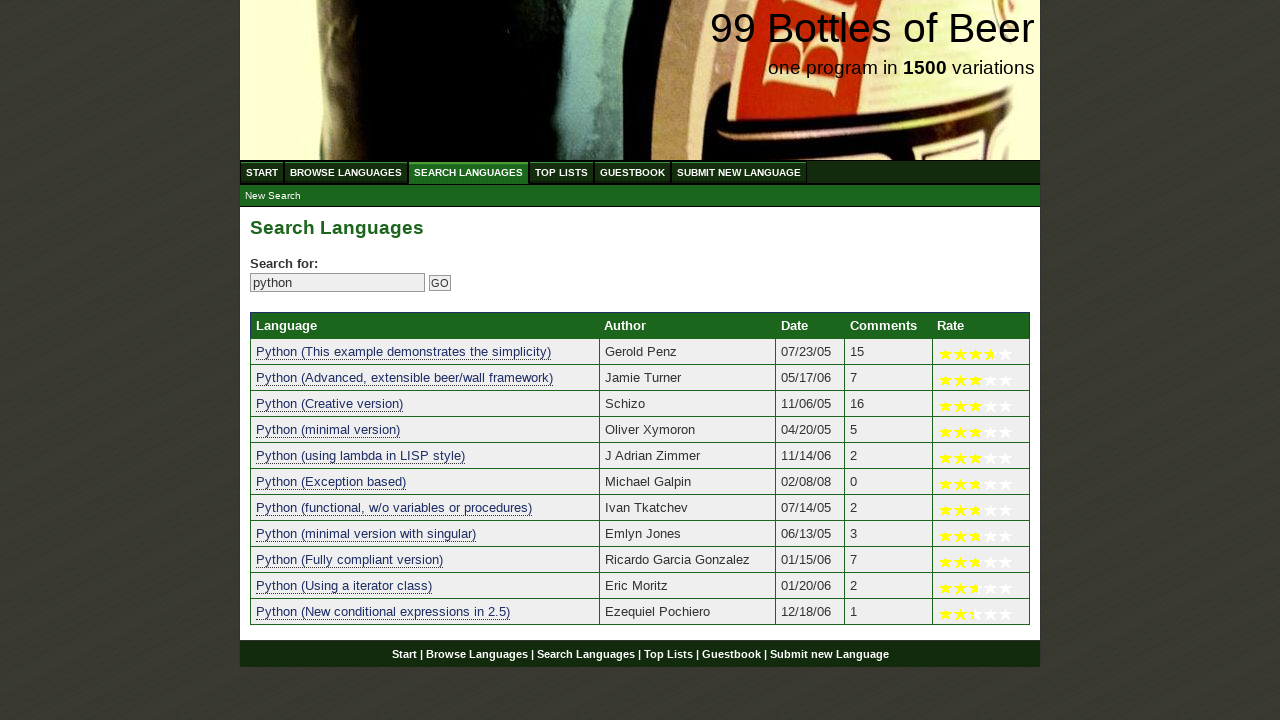